Tests page load by navigating to Rahul Shetty Academy website and waiting for the page to be ready

Starting URL: https://rahulshettyacademy.com

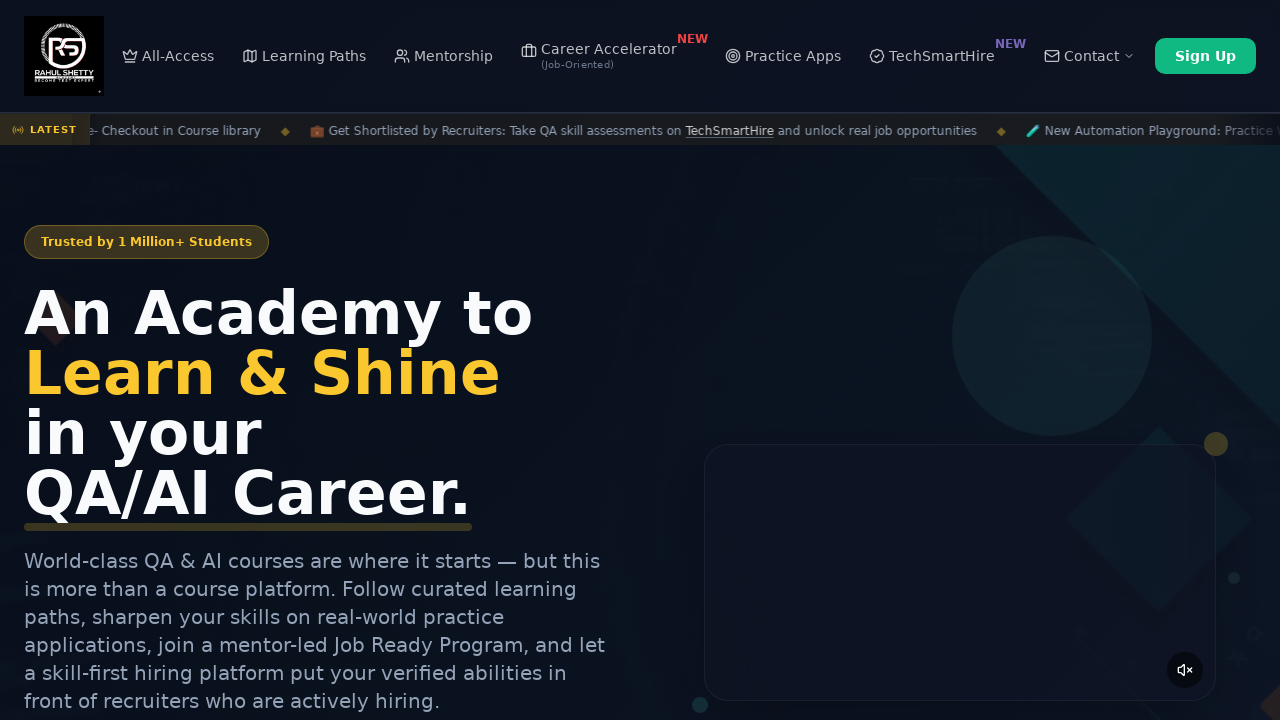

Page loaded and DOM content ready for Rahul Shetty Academy website
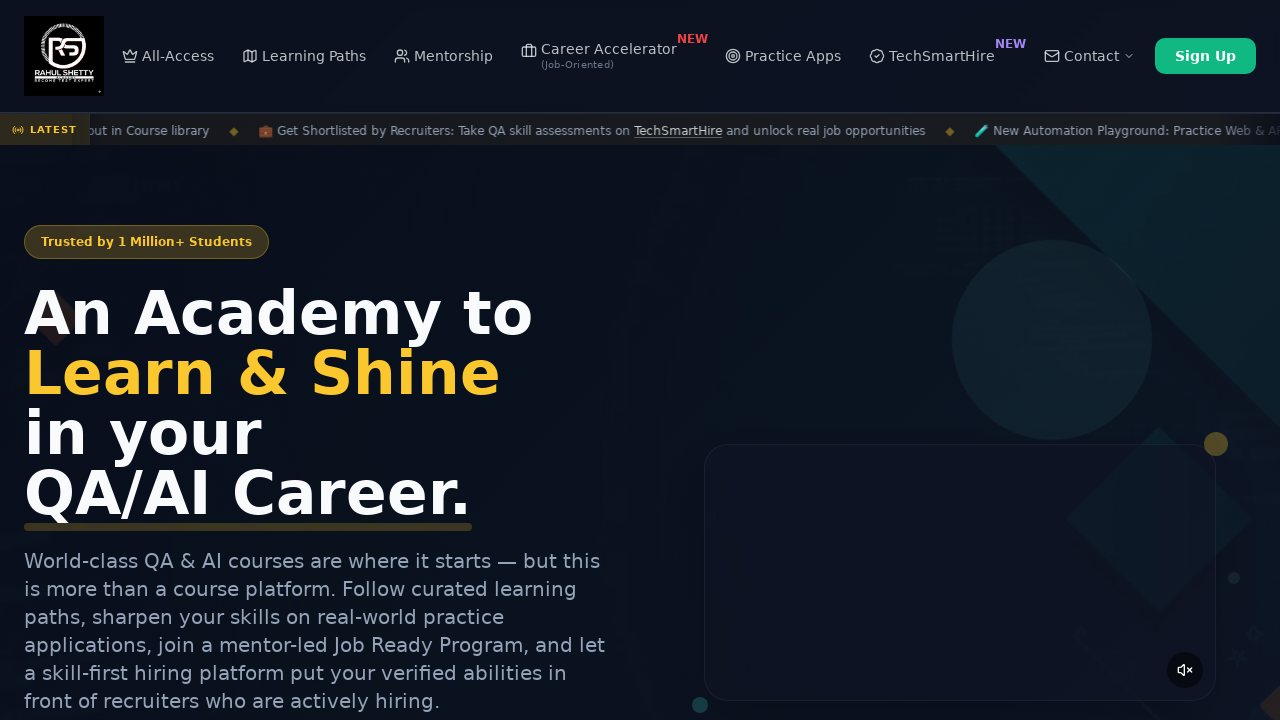

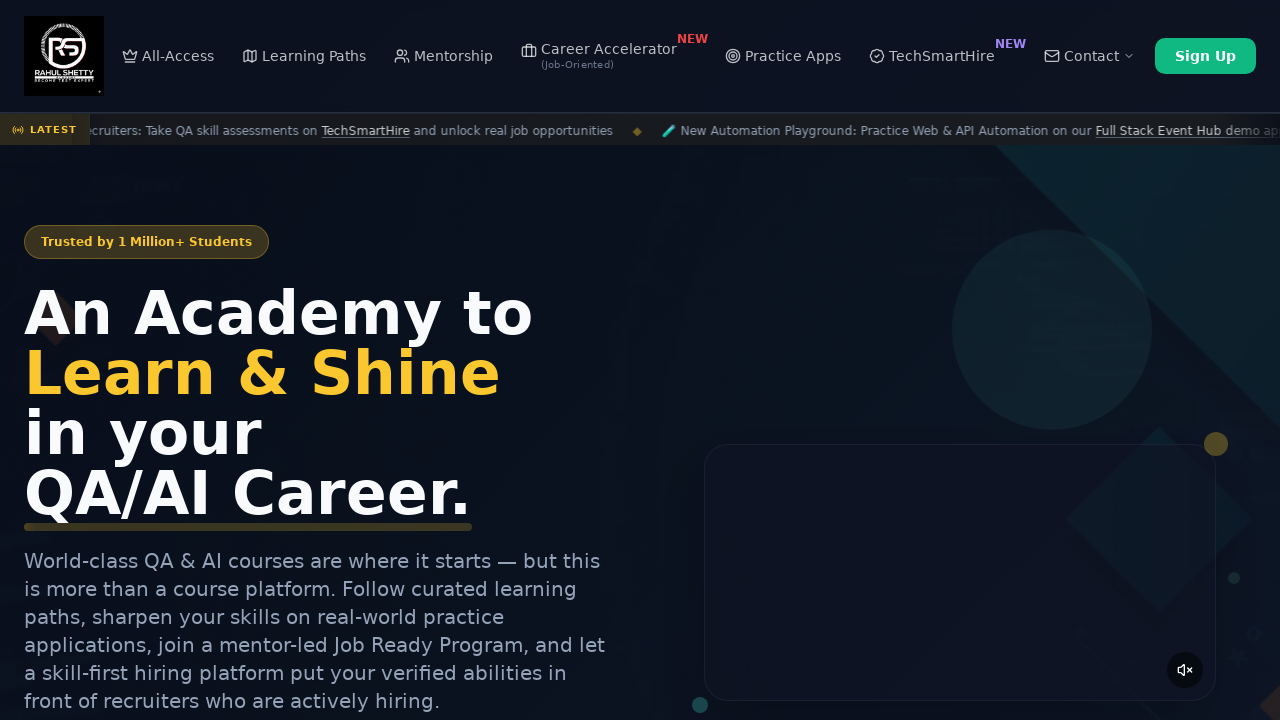